Tests that clear completed button is hidden when no items are completed

Starting URL: https://demo.playwright.dev/todomvc

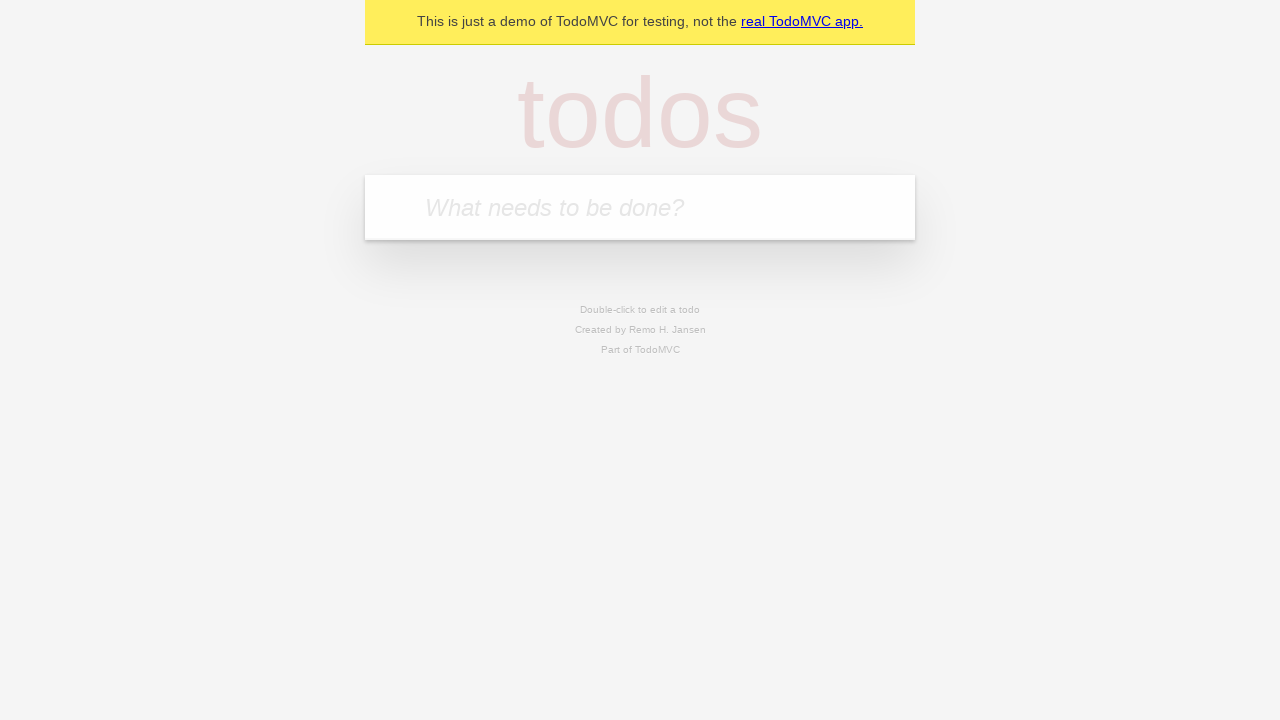

Filled new todo field with 'buy some cheese' on .new-todo
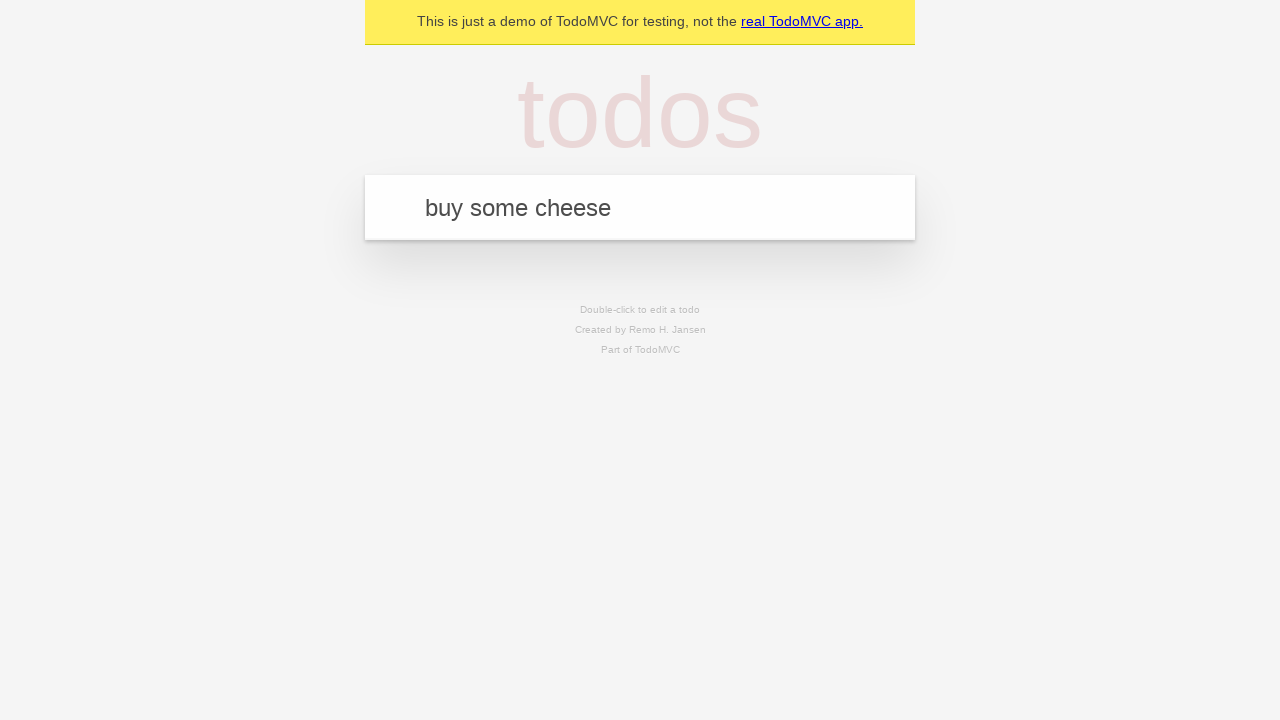

Pressed Enter to create first todo on .new-todo
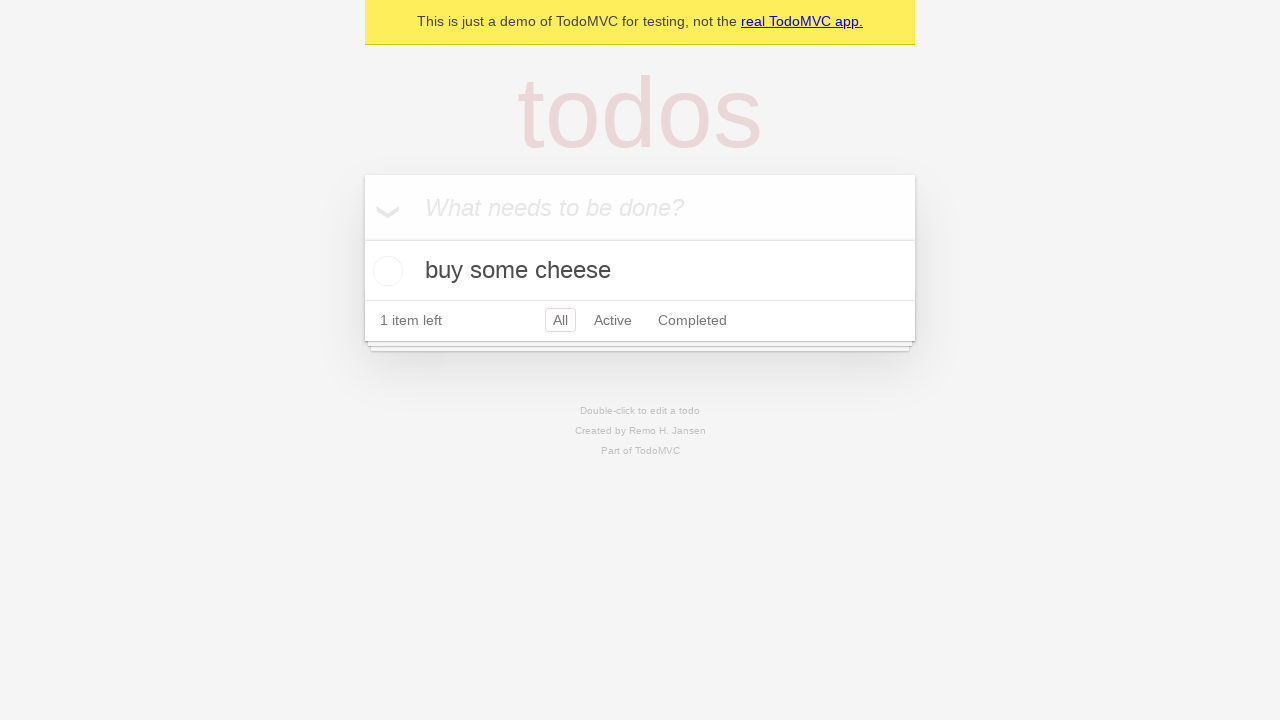

Filled new todo field with 'feed the cat' on .new-todo
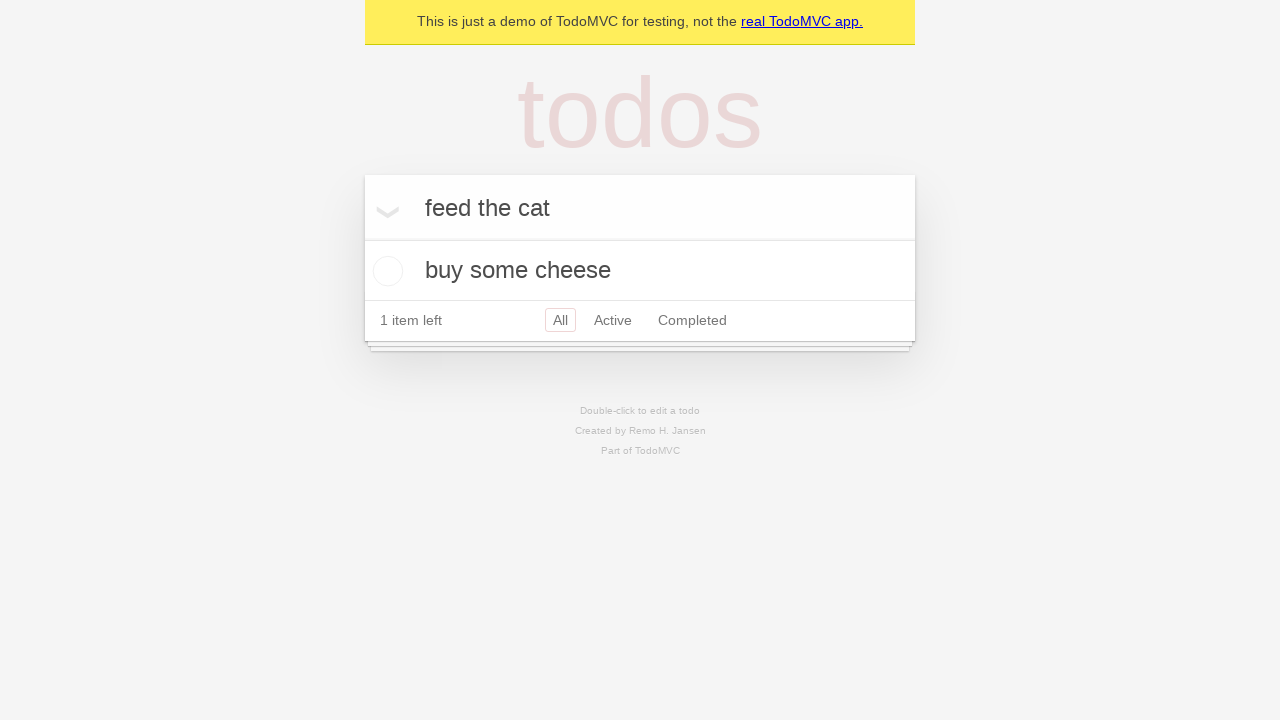

Pressed Enter to create second todo on .new-todo
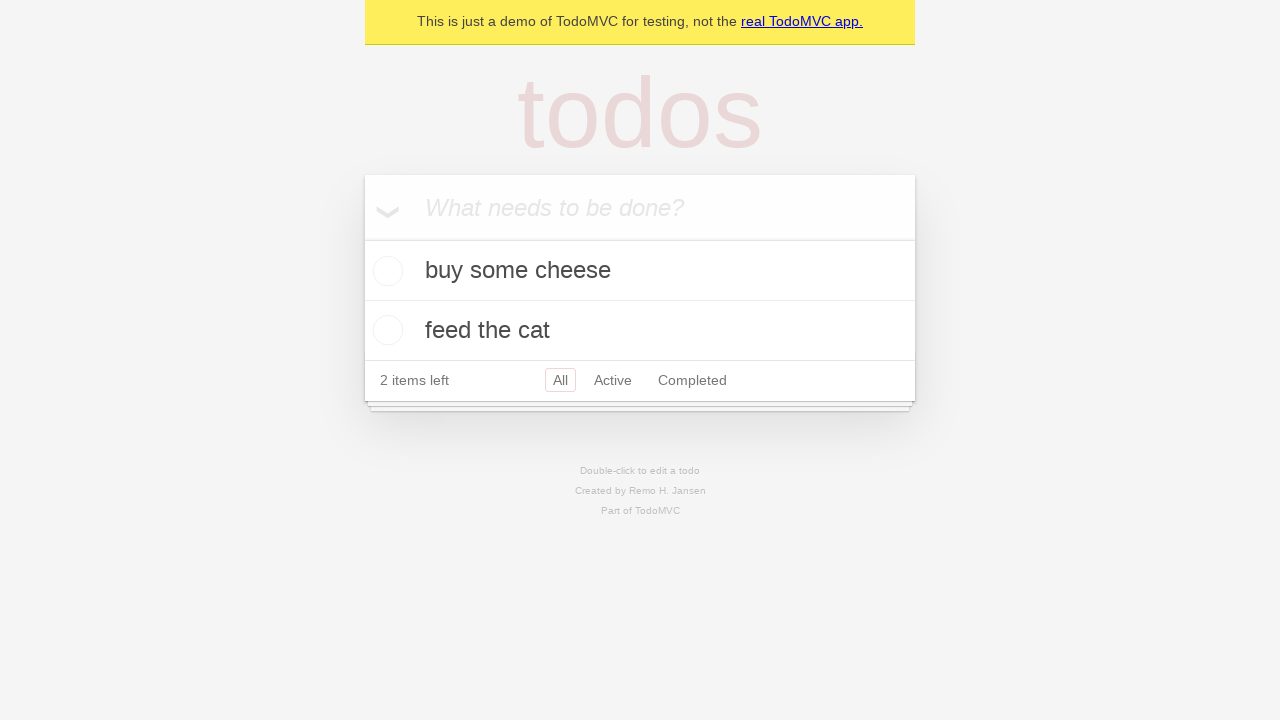

Filled new todo field with 'book a doctors appointment' on .new-todo
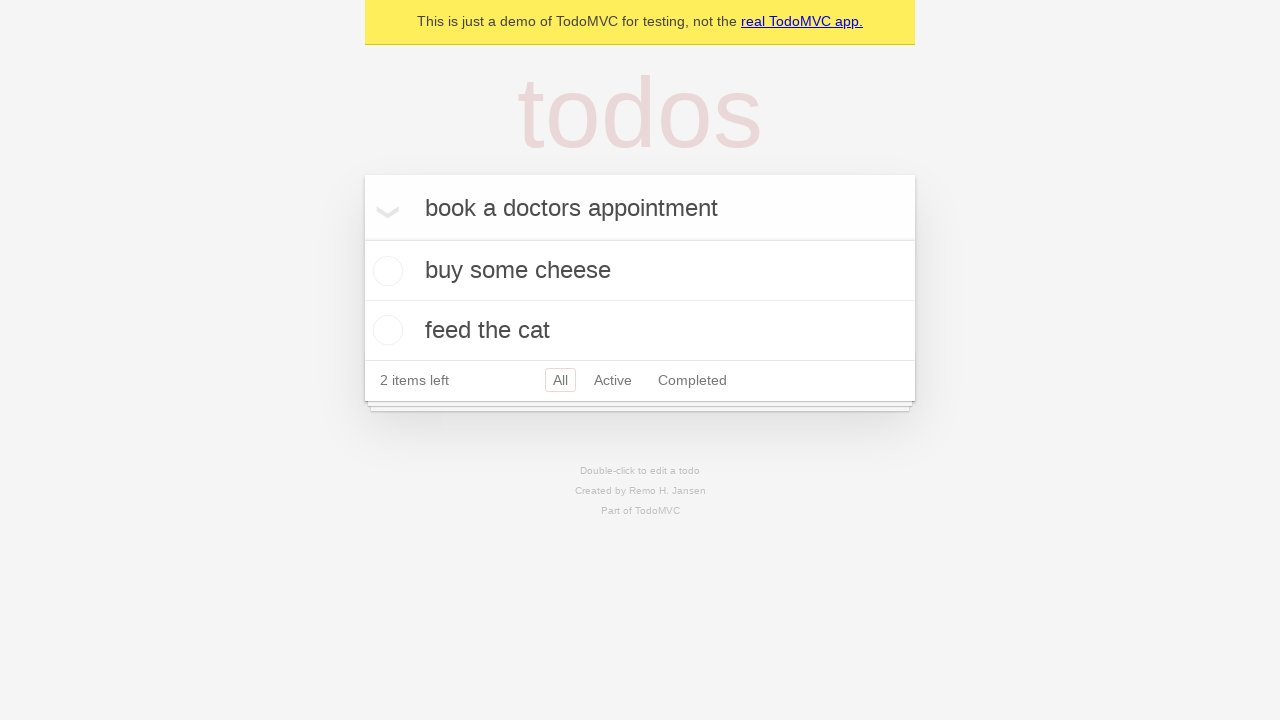

Pressed Enter to create third todo on .new-todo
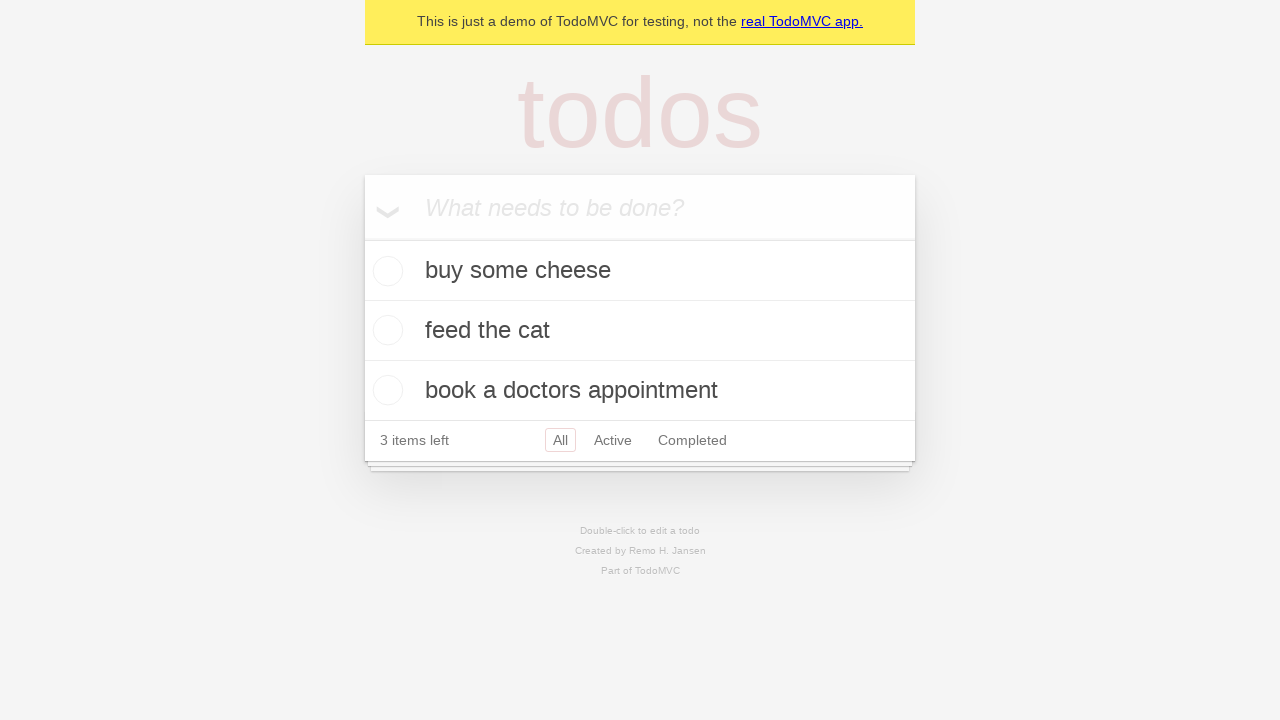

Checked the first todo item as completed at (385, 271) on .todo-list li .toggle >> nth=0
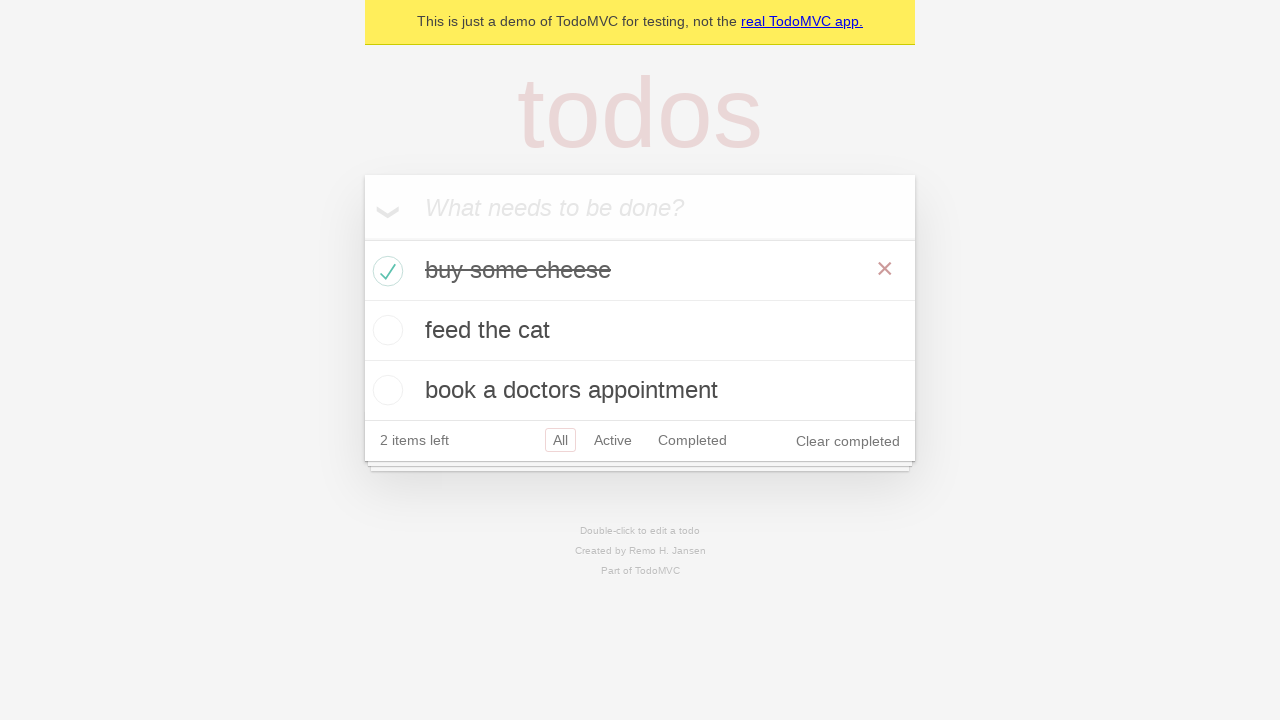

Clicked clear completed button to remove completed todo at (848, 441) on .clear-completed
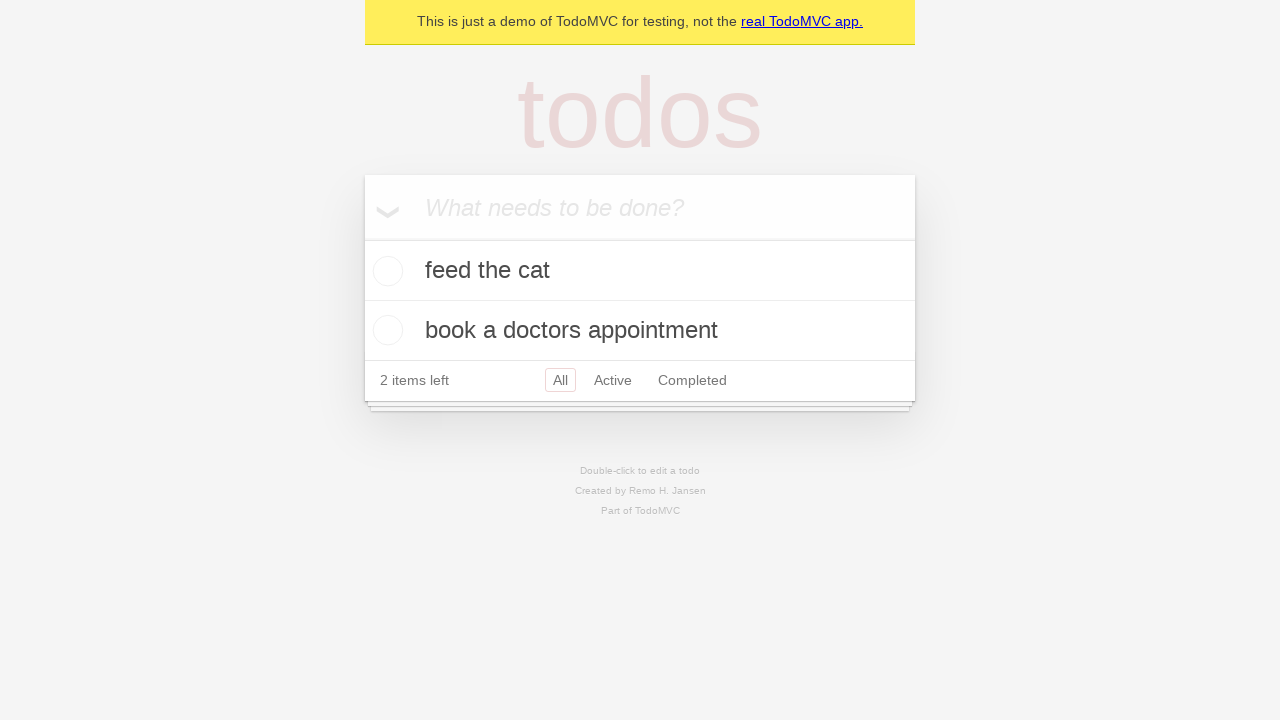

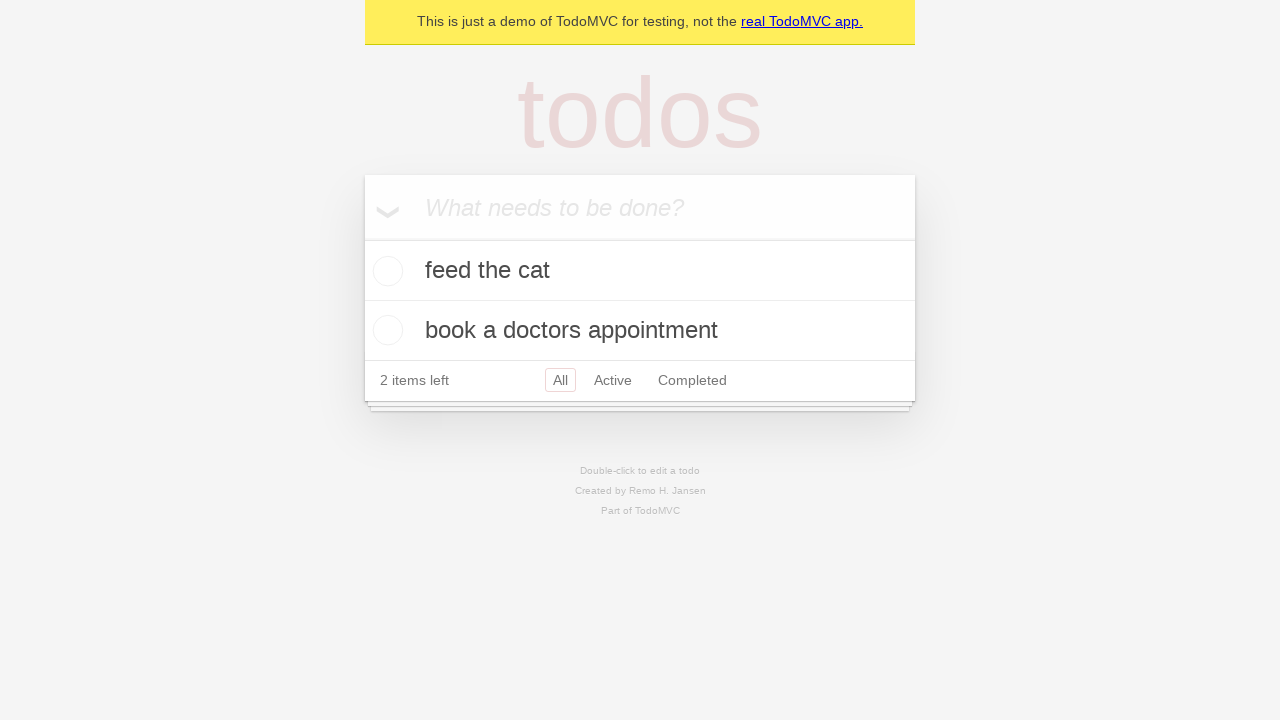